Navigates to CRM software page and waits for the page to fully load

Starting URL: https://www.goodfirms.co/crm-software/

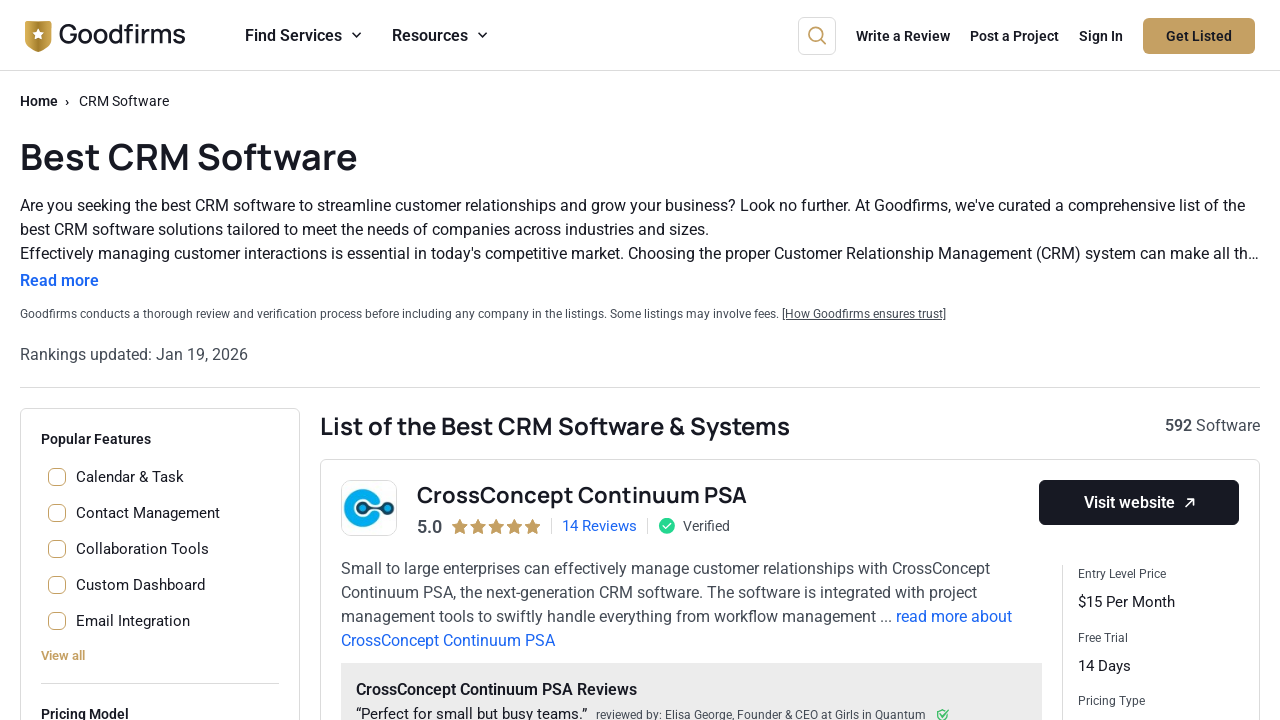

Navigated to CRM software page
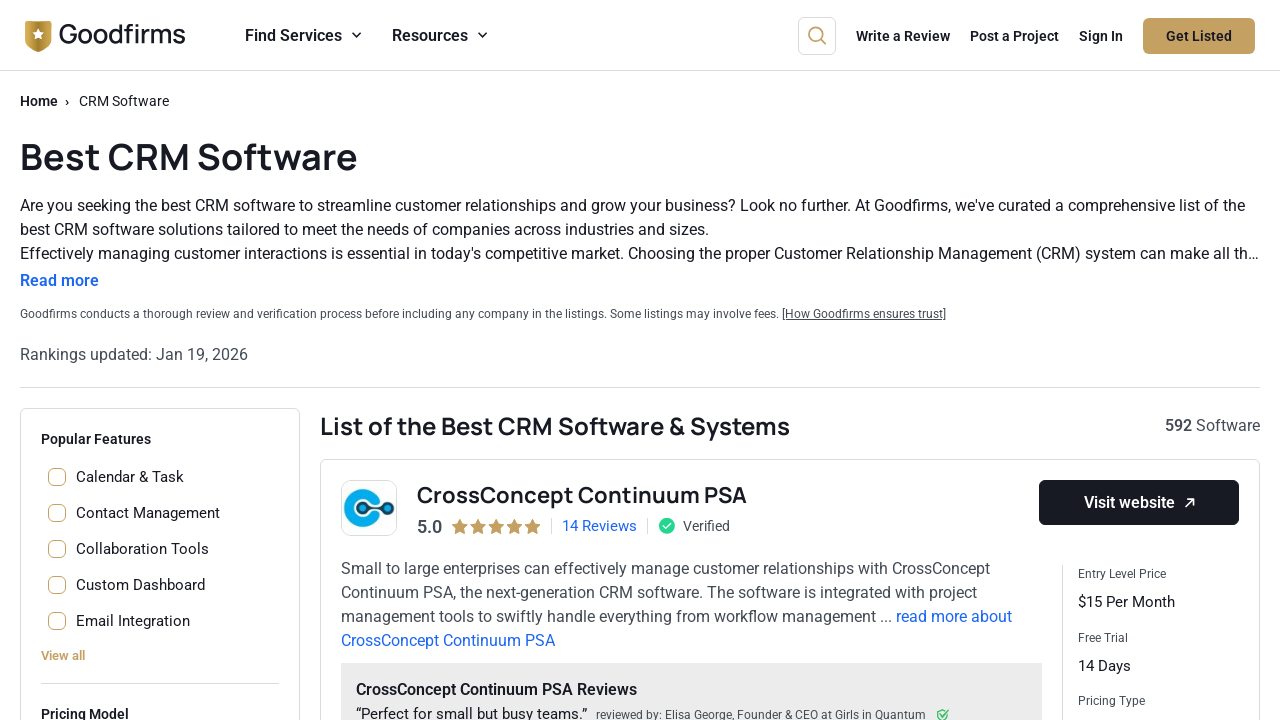

Waited for page to fully load with networkidle state
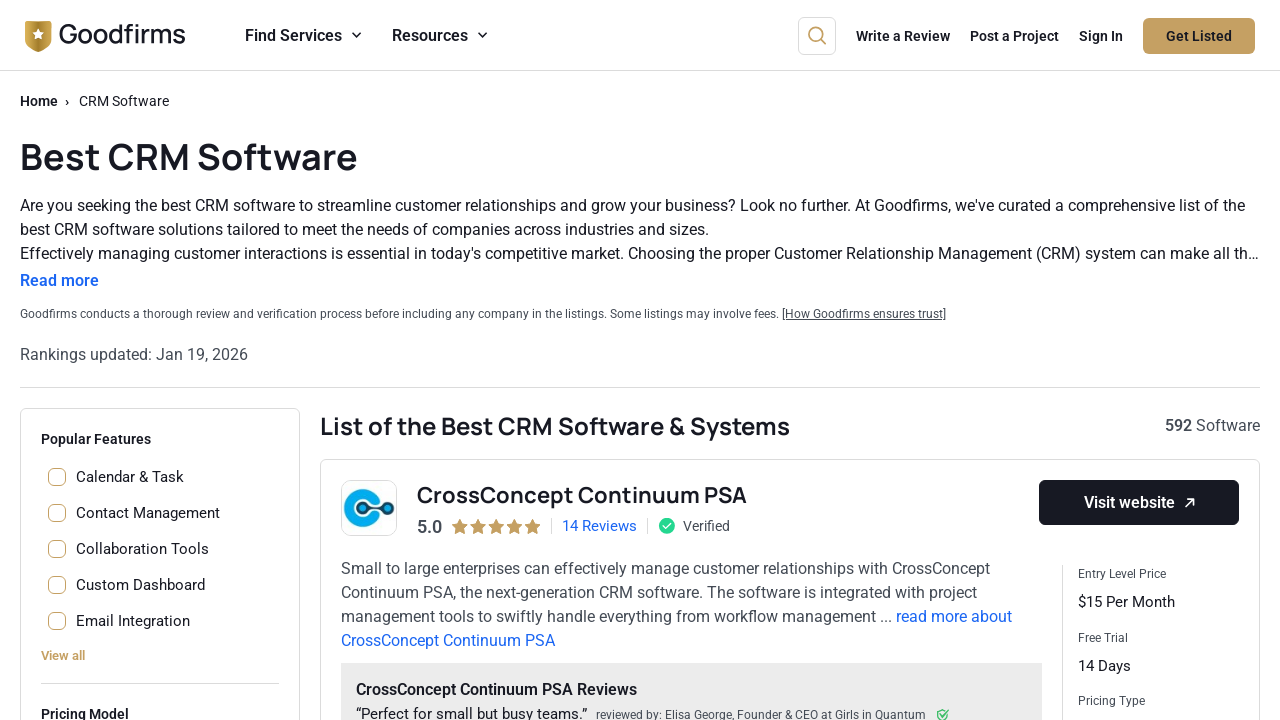

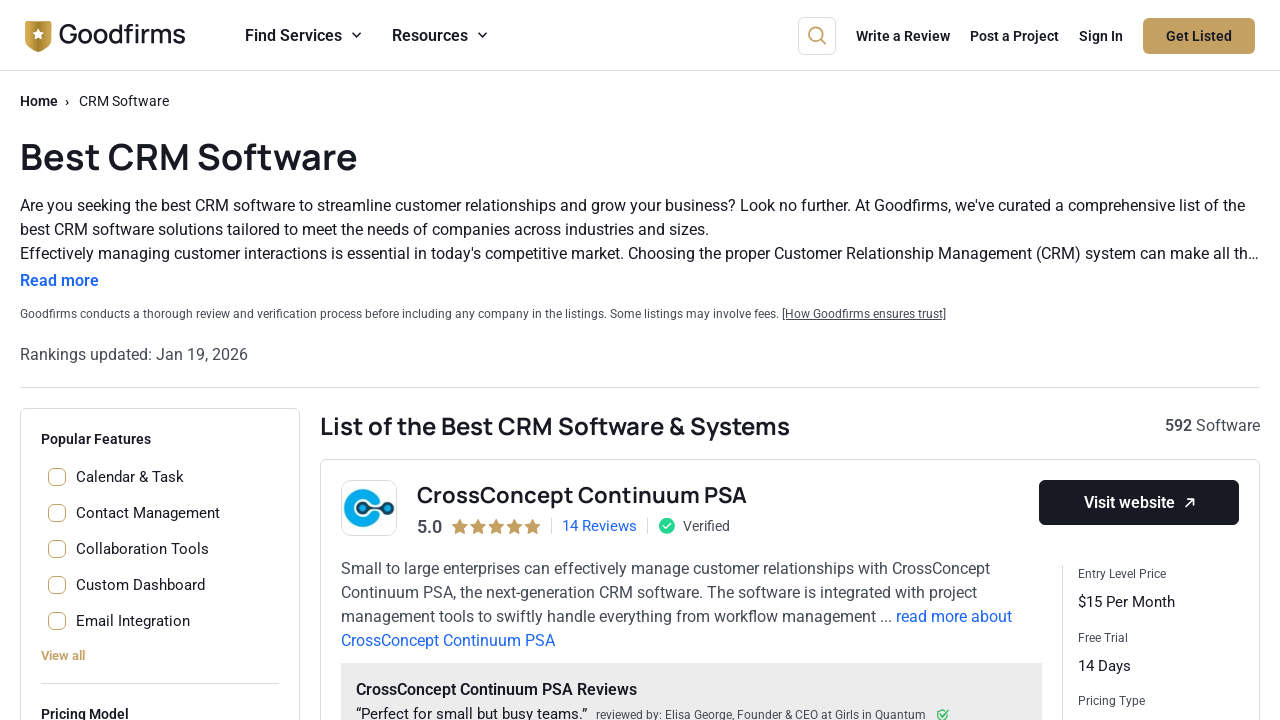